Tests movie ticket booking form with XSS injection in promo code field by entering ticket quantity, selecting ticket class, entering a malicious script tag as promo code, and clicking the Book Now button.

Starting URL: https://muntasir101.github.io/Movie-Ticket-Booking/

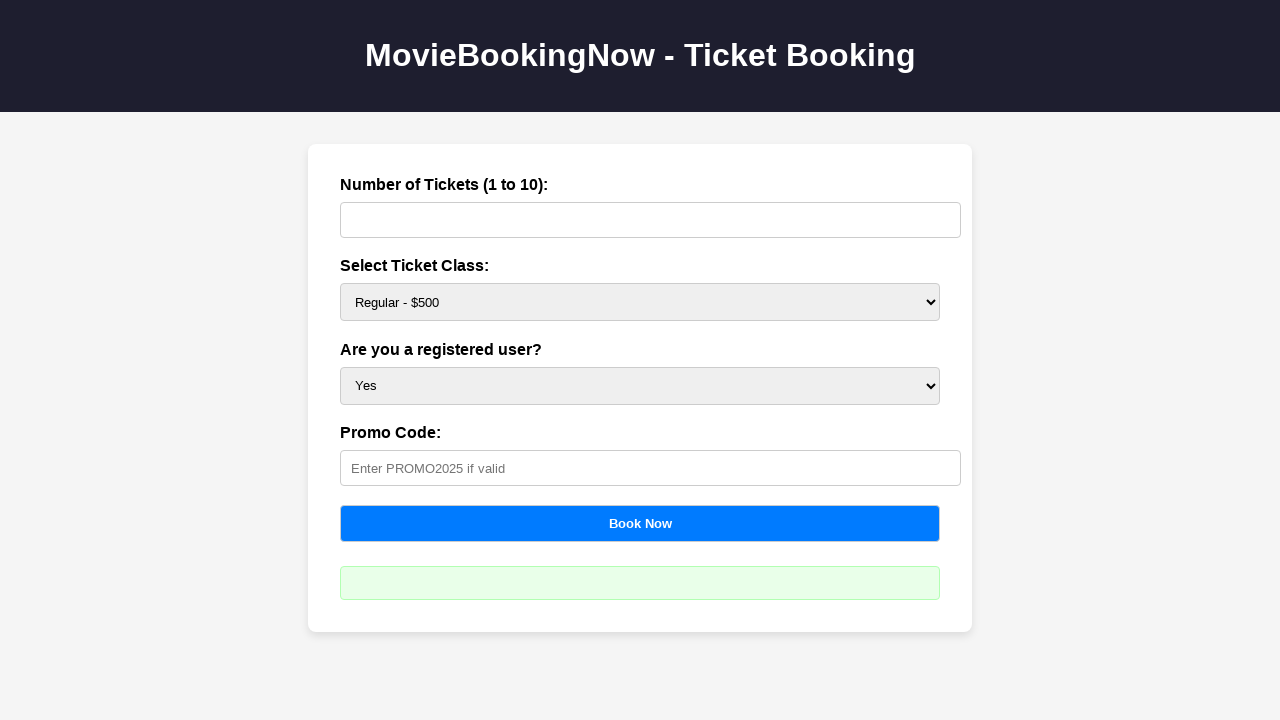

Waited for ticket quantity field to load
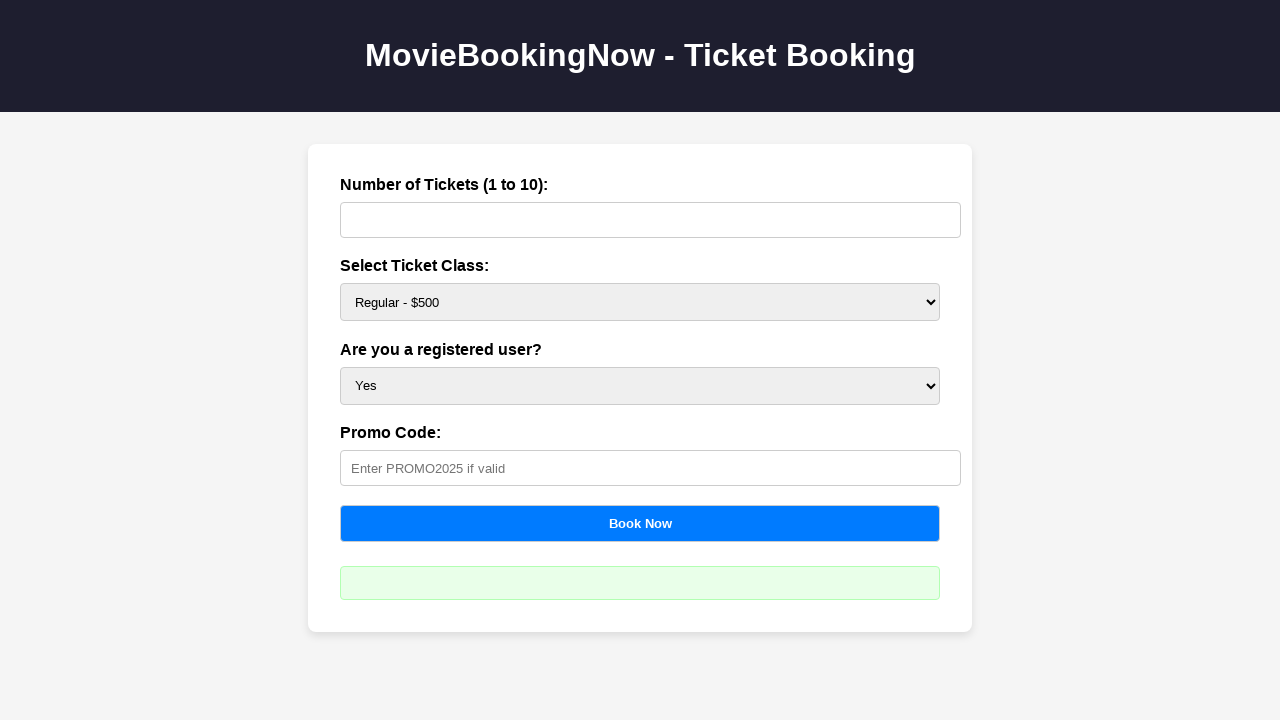

Entered ticket quantity: 2 on #tickets
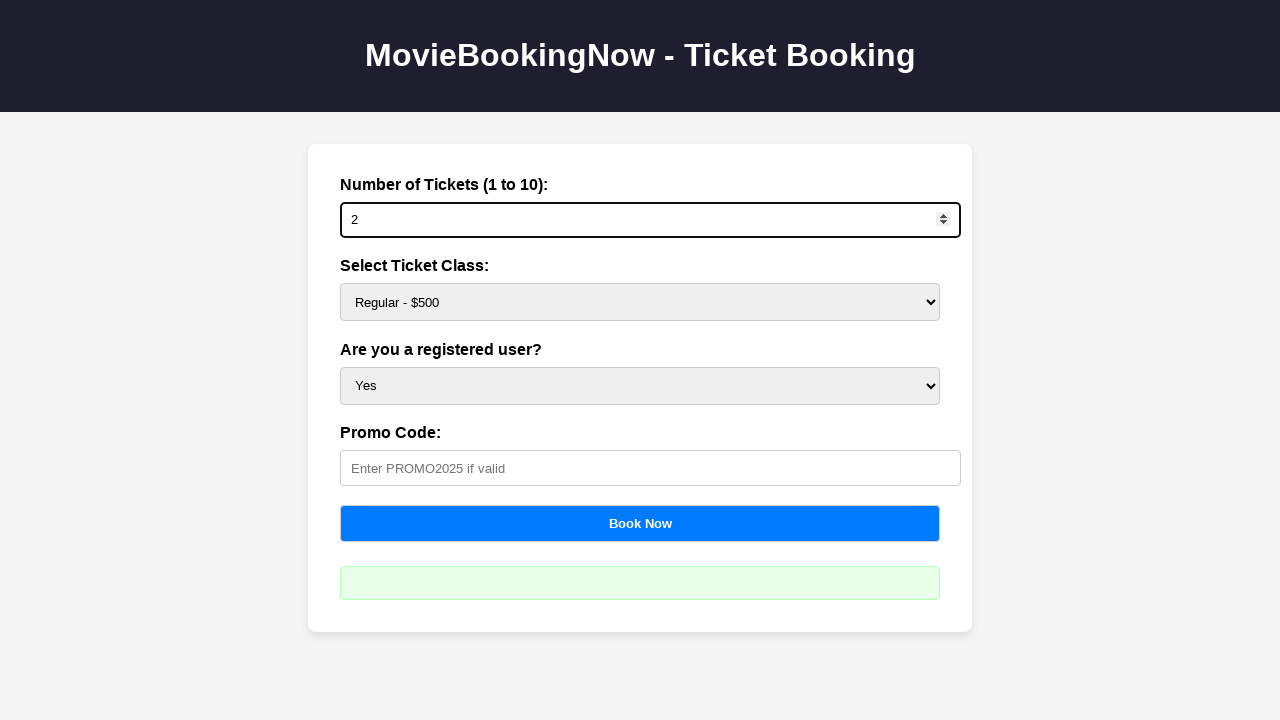

Selected ticket class: Silver ($750) on #price
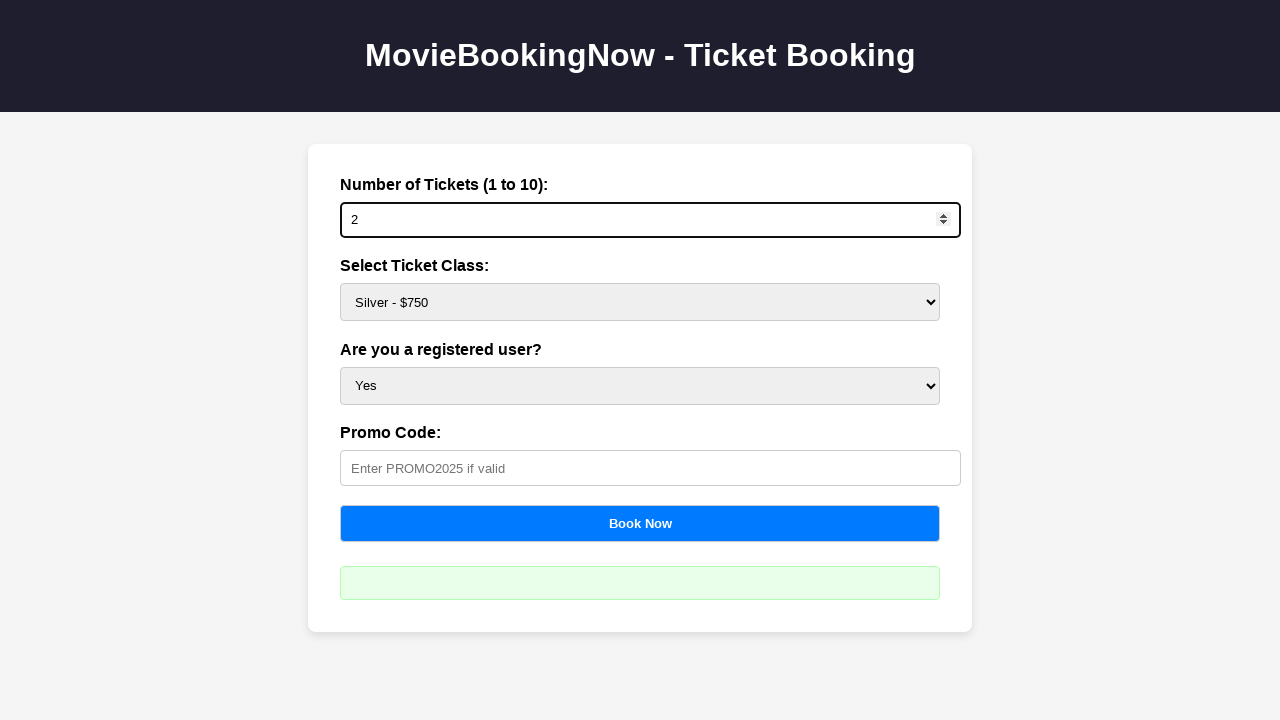

Entered XSS injection payload in promo code field: <script>alert('XSS')</script> on #promo
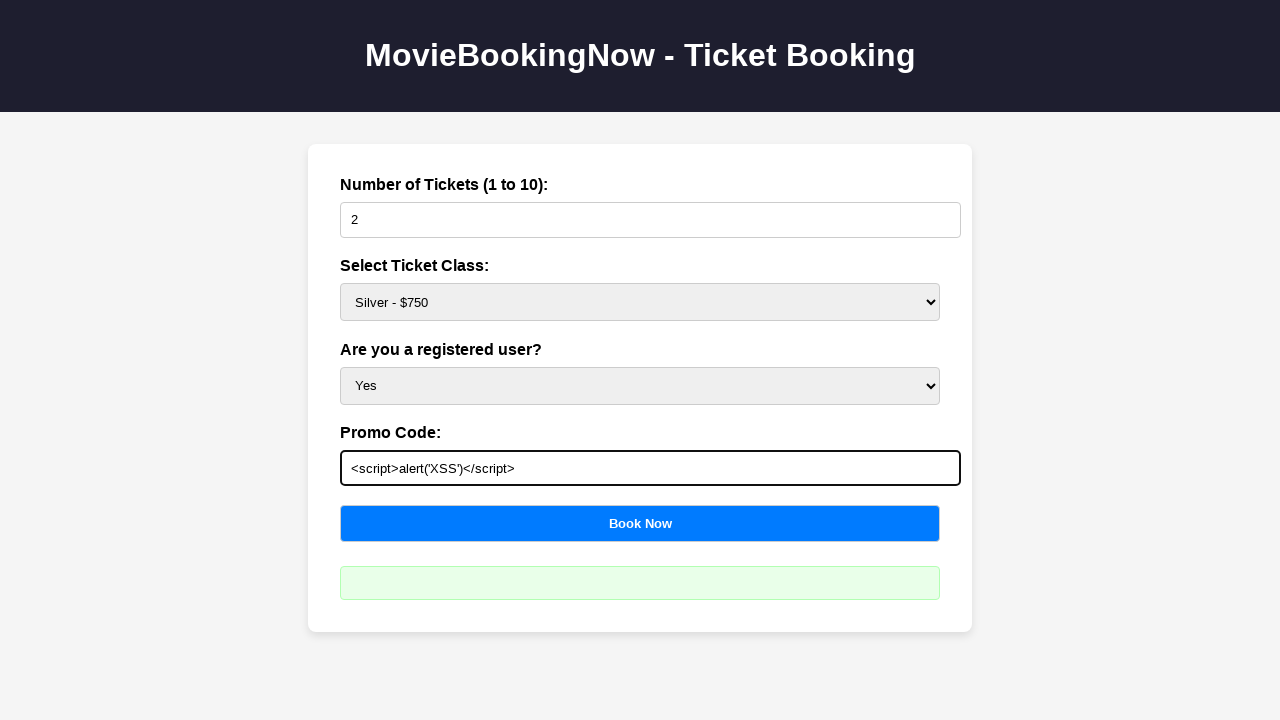

Clicked Book Now button to submit form at (640, 523) on button[onclick='calculateBooking()']
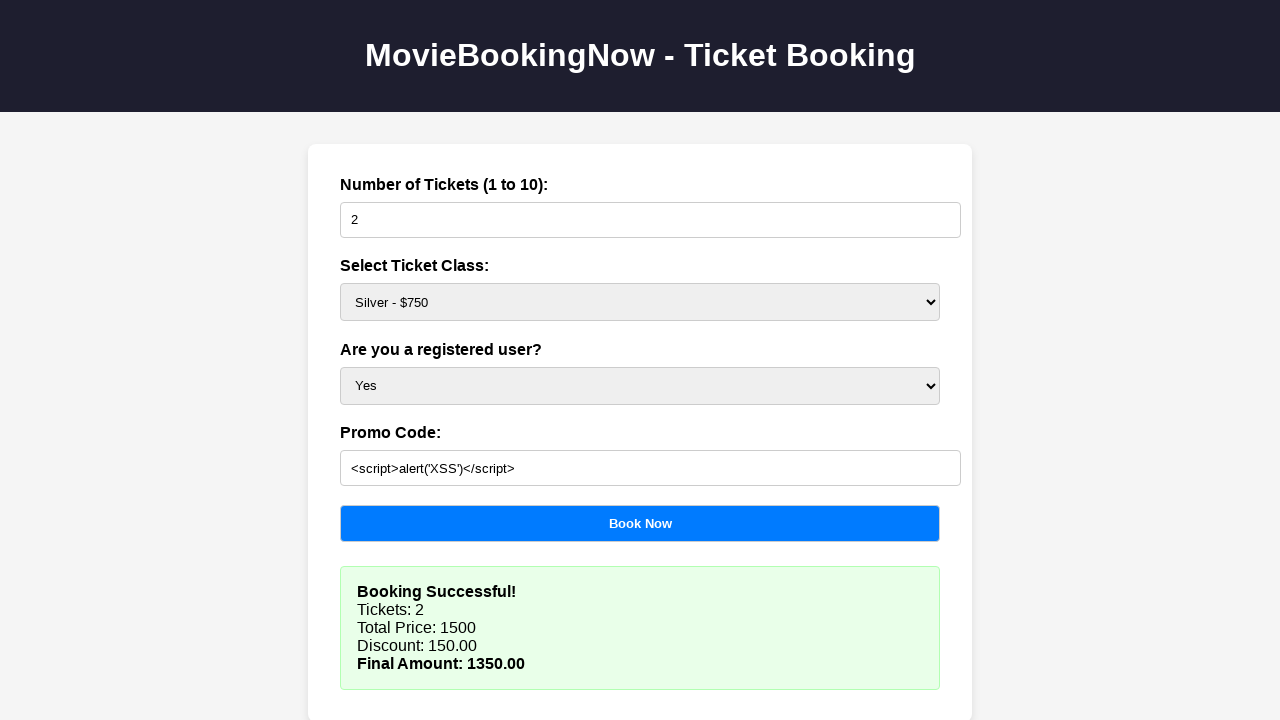

Booking result loaded and displayed
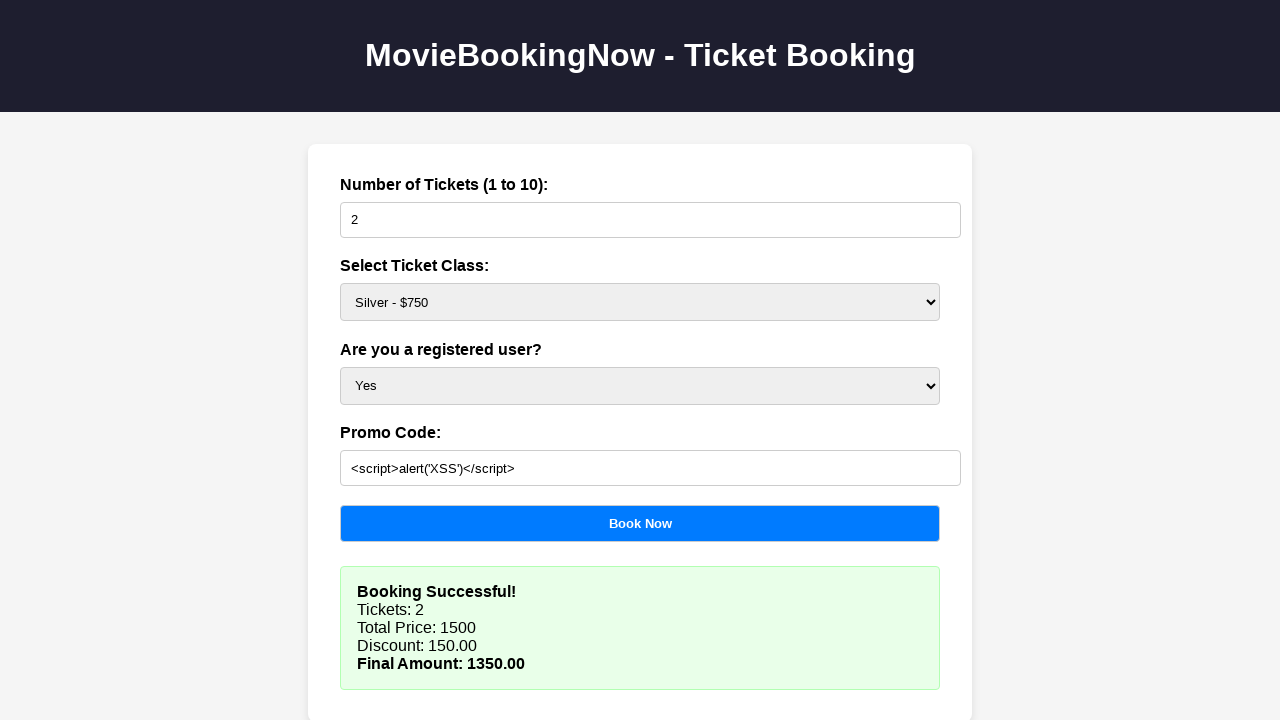

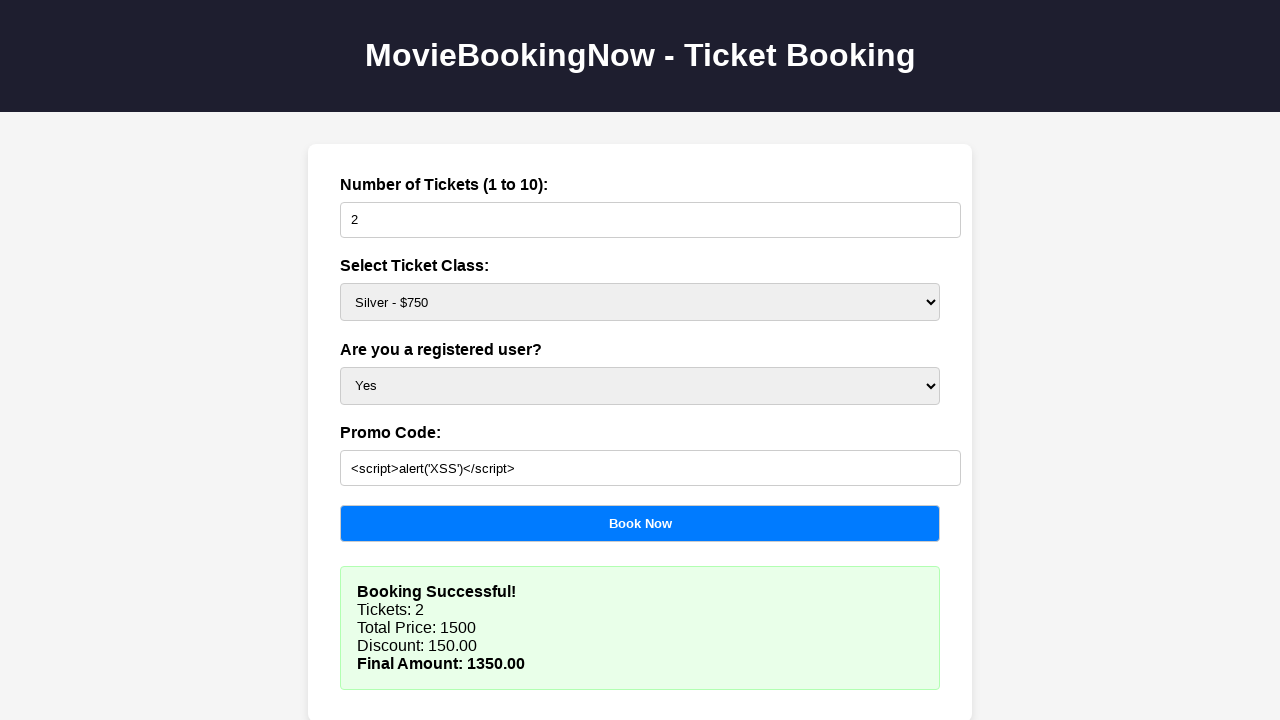